Tests dropdown list functionality by selecting options by index and by visible text, and verifies the selected option

Starting URL: https://the-internet.herokuapp.com/dropdown

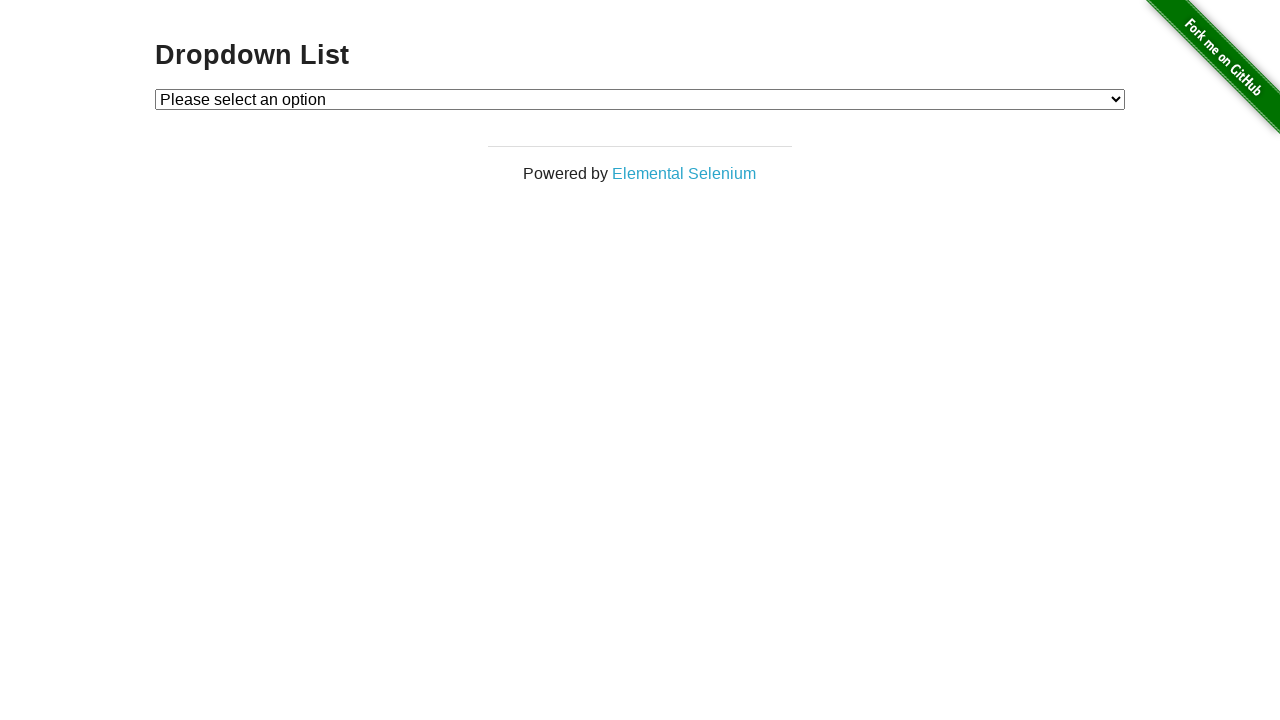

Located dropdown element
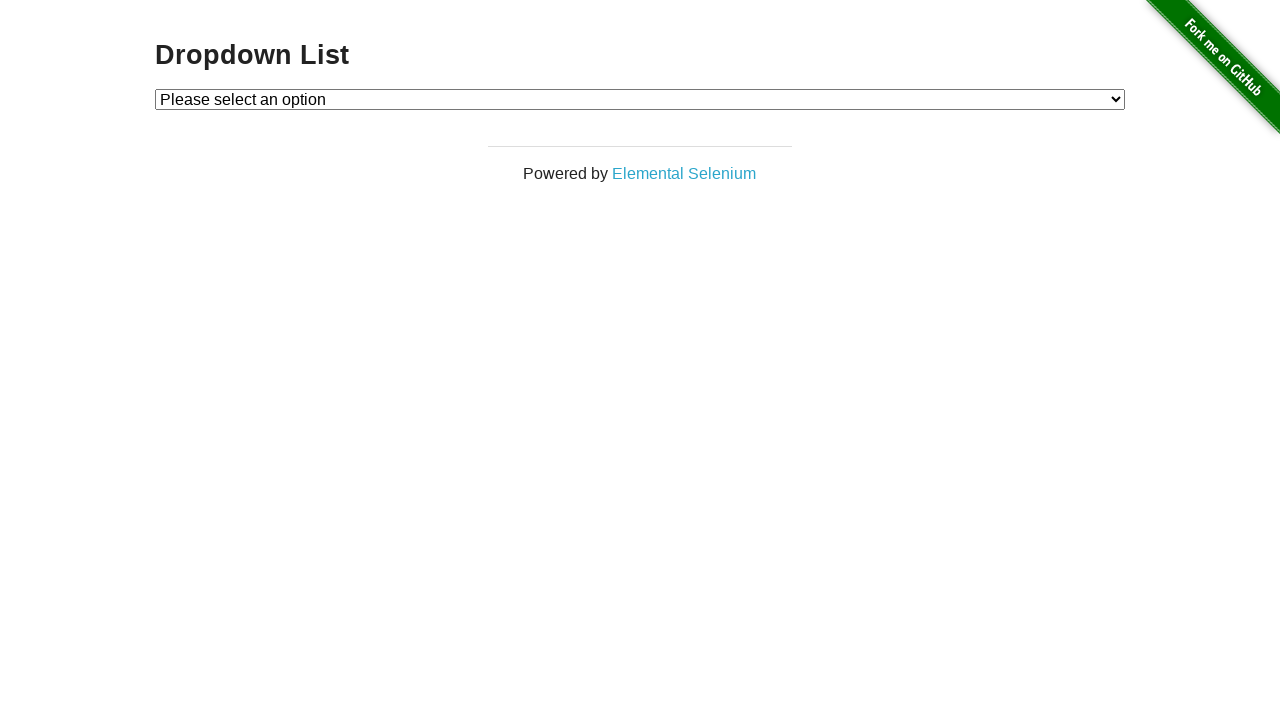

Selected 'Option 2' by index 2 on #dropdown
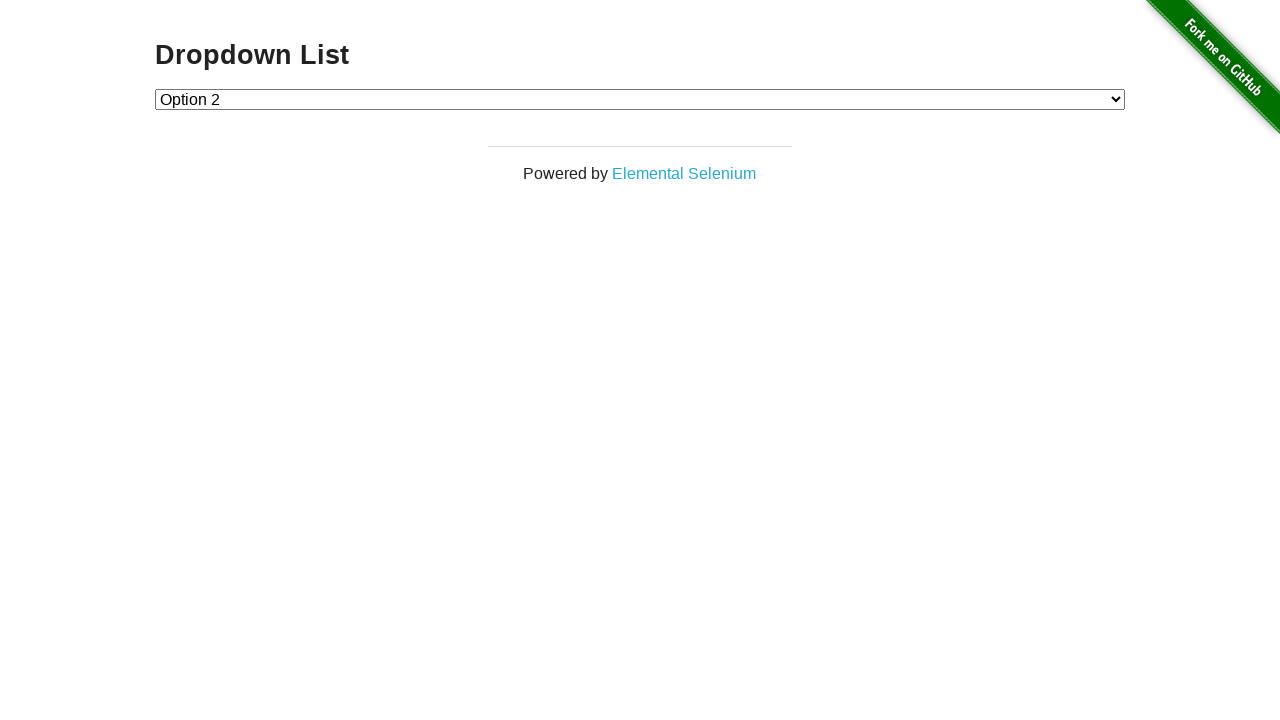

Selected 'Option 1' by visible text on #dropdown
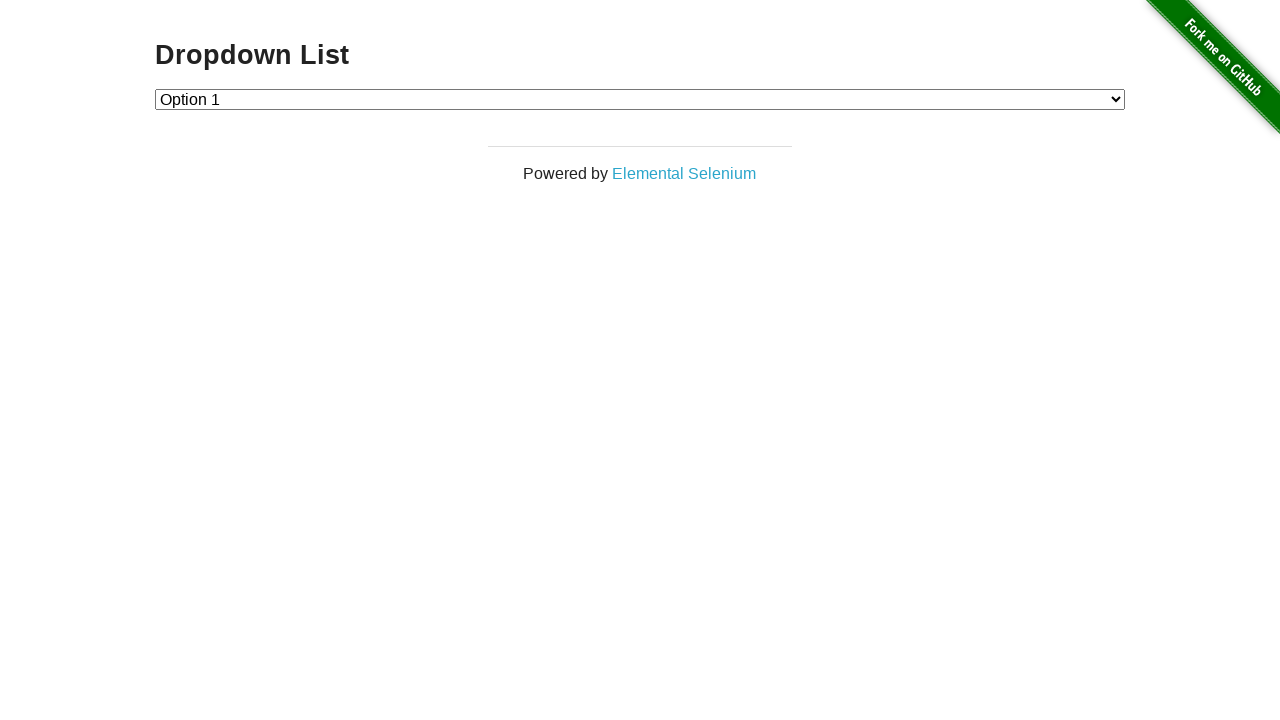

Retrieved selected option text content
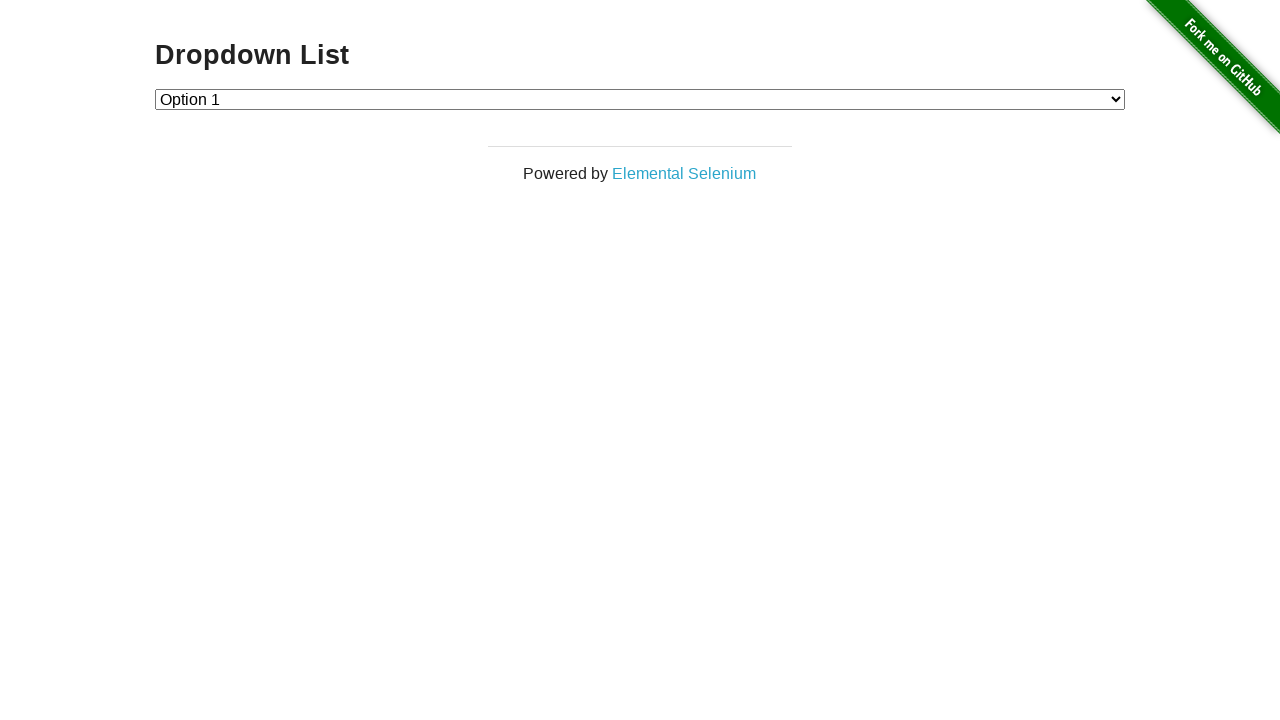

Verified selected option is 'Option 1'
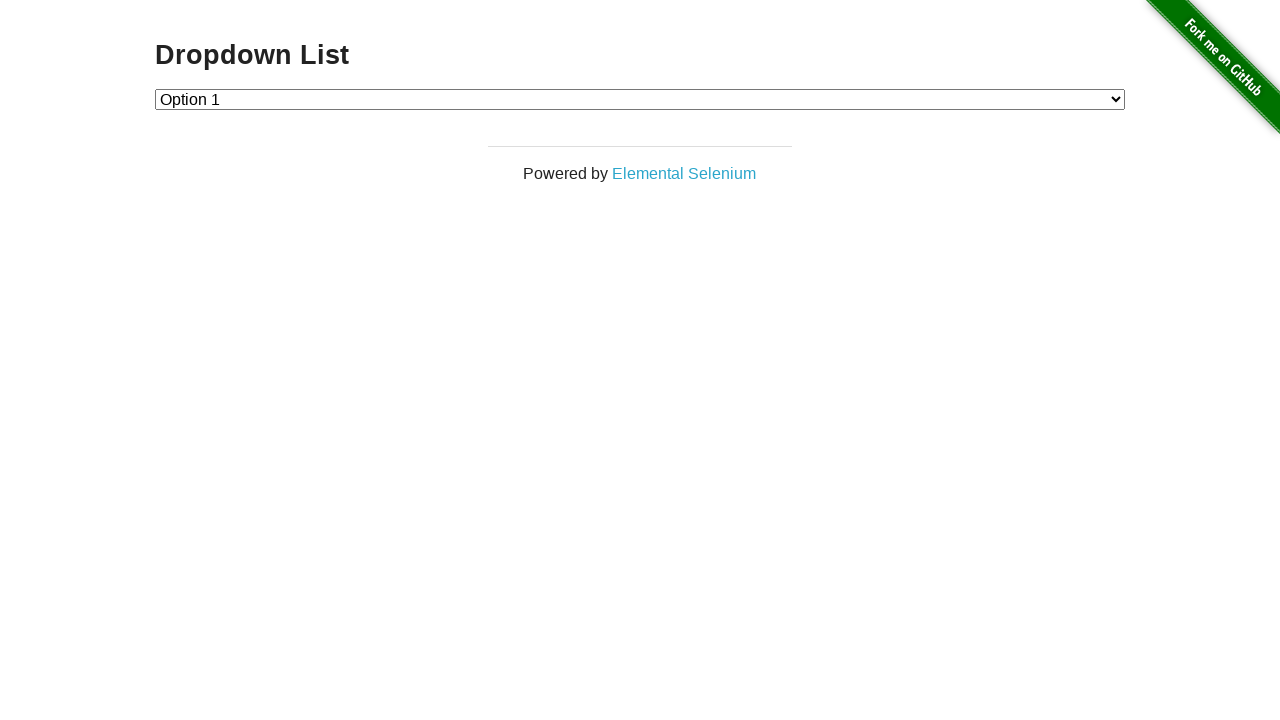

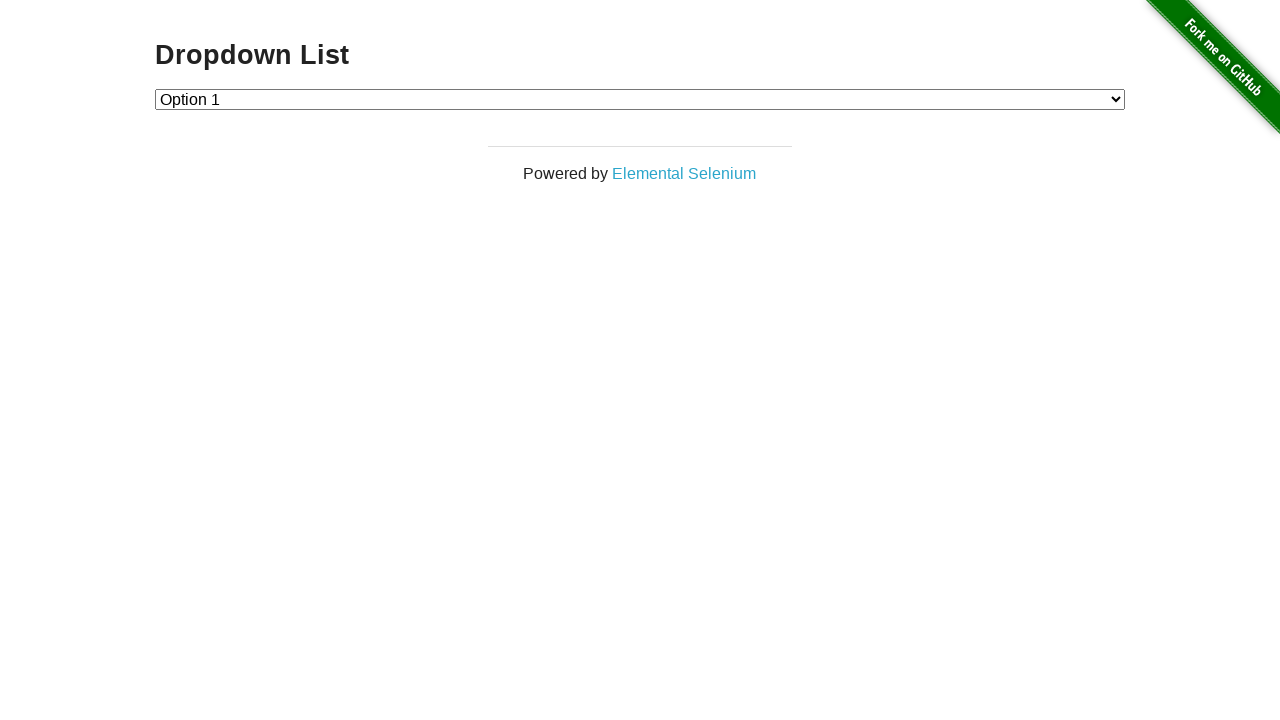